Tests the dynamic link by clicking it and verifying it opens a new tab navigating to the DemoQA homepage

Starting URL: https://demoqa.com/links

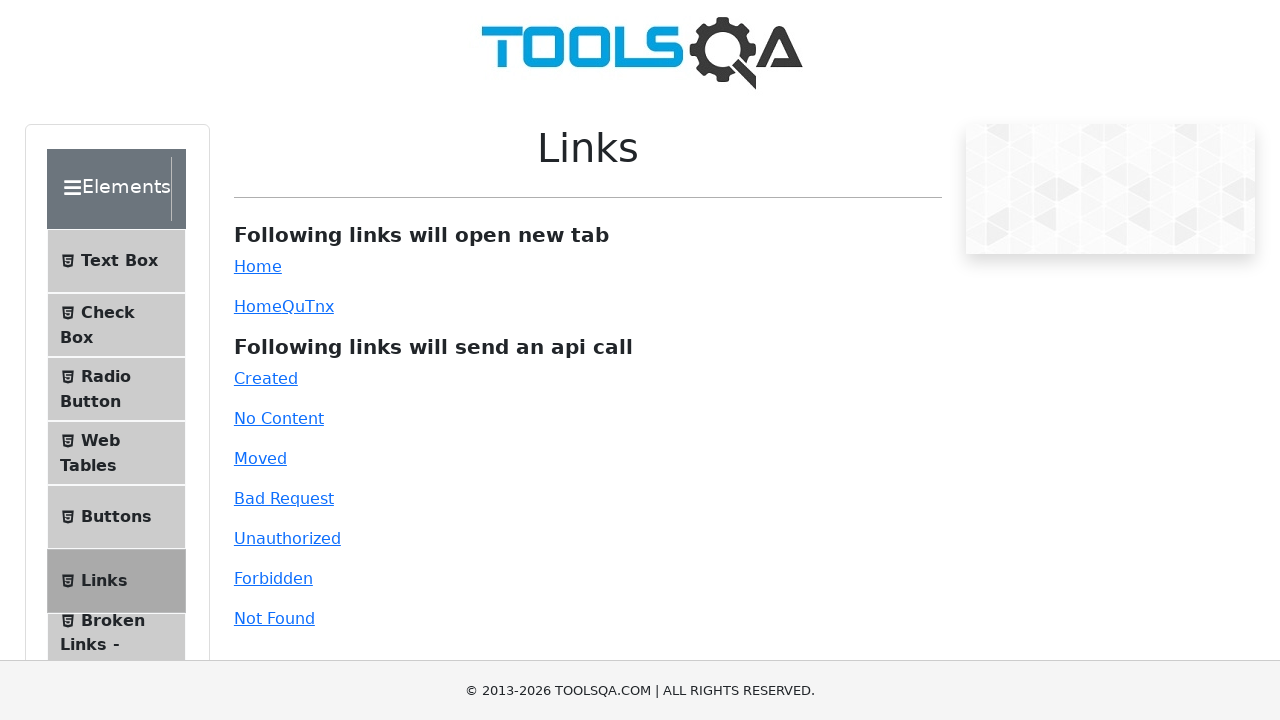

Clicked dynamic link and new tab opened at (258, 306) on a#dynamicLink
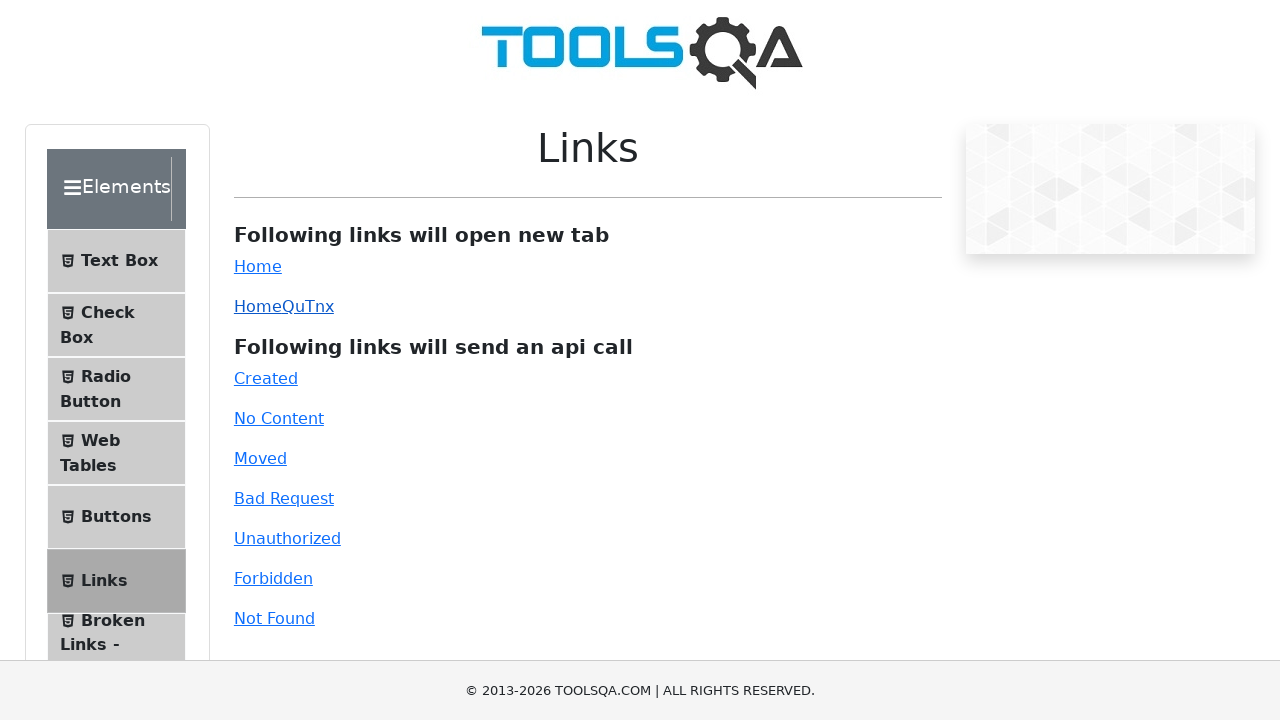

Retrieved new page object from context
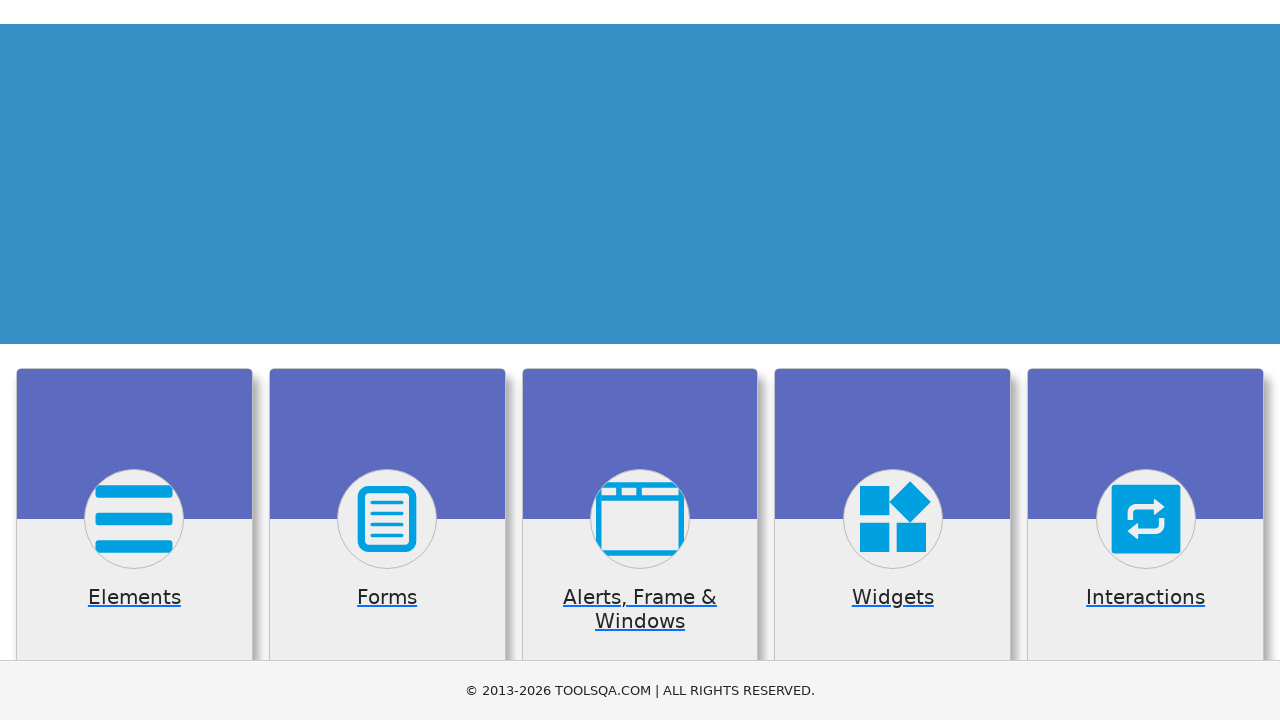

New tab finished loading
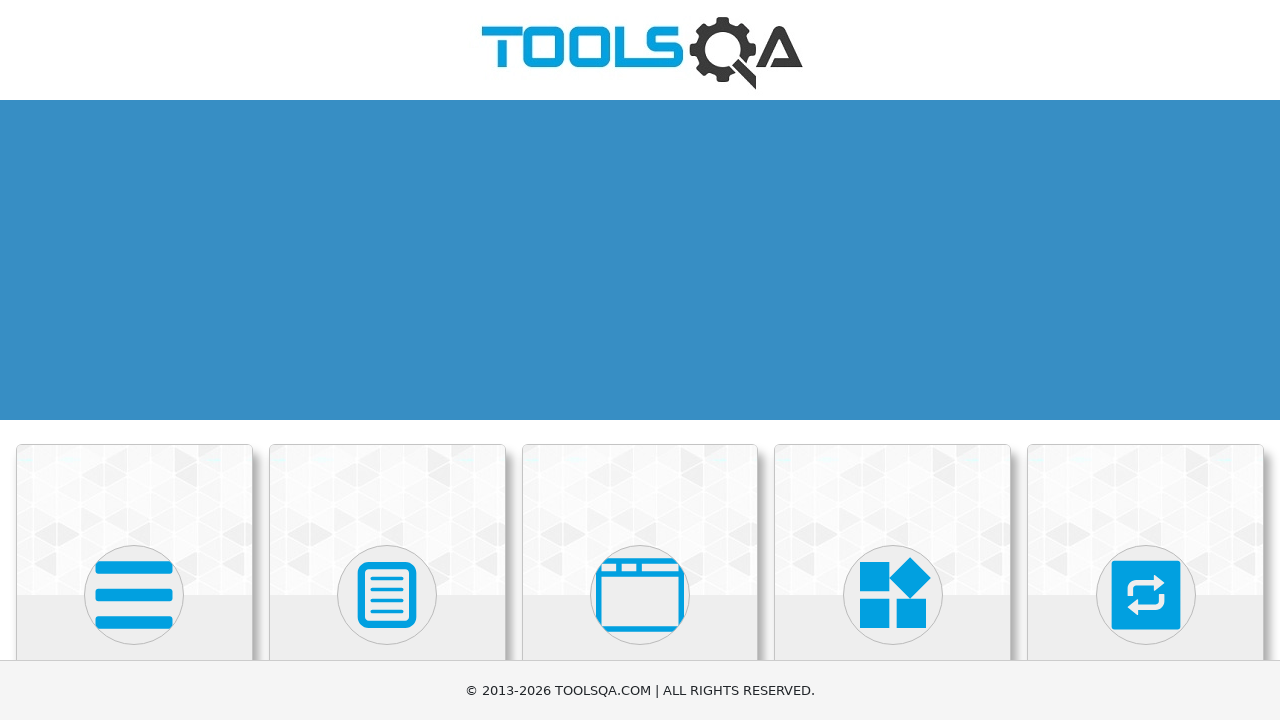

Verified new tab URL is https://demoqa.com/
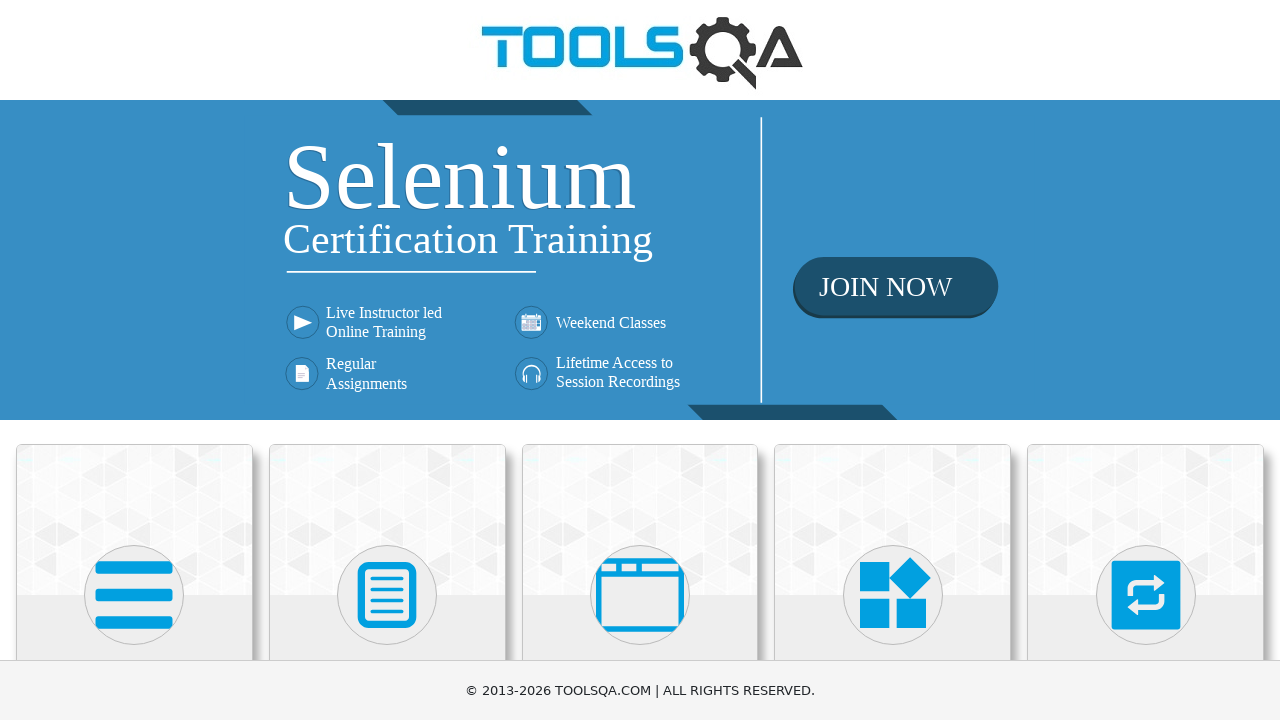

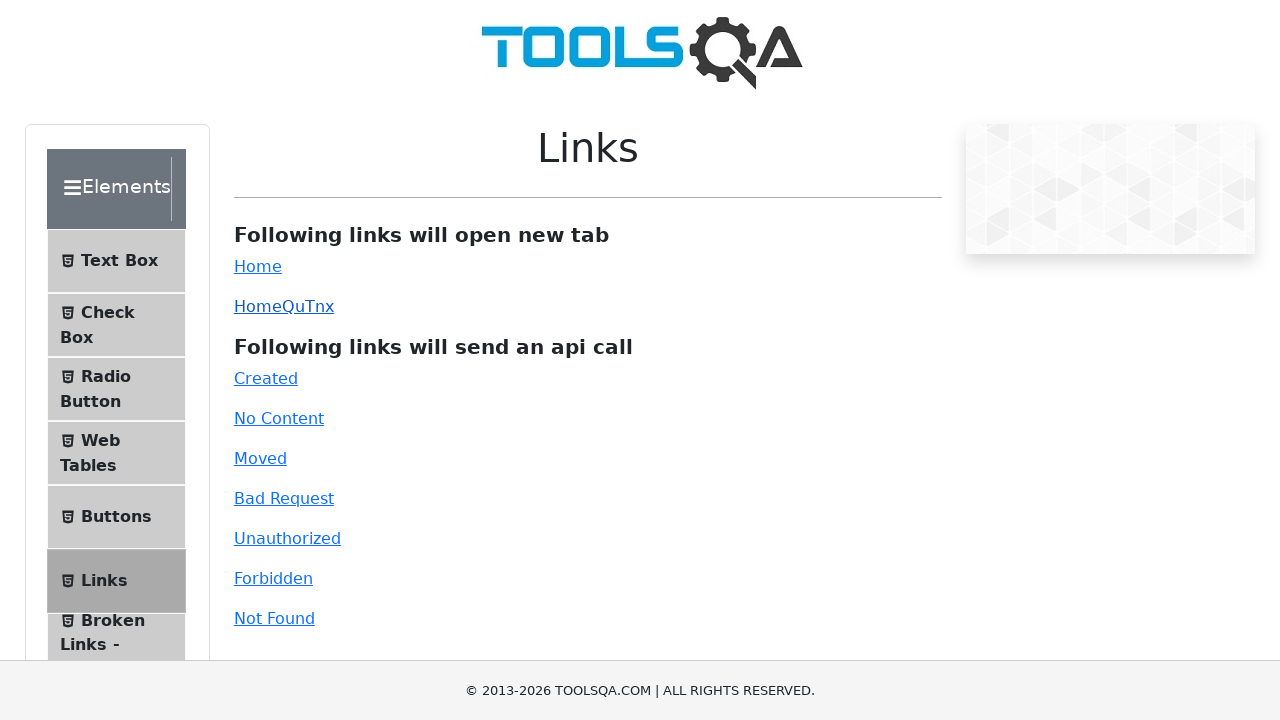